Navigates to the SutiSoft application page and verifies that the page loads successfully by waiting for the body element to be present.

Starting URL: https://apps17.sutisoft.com/

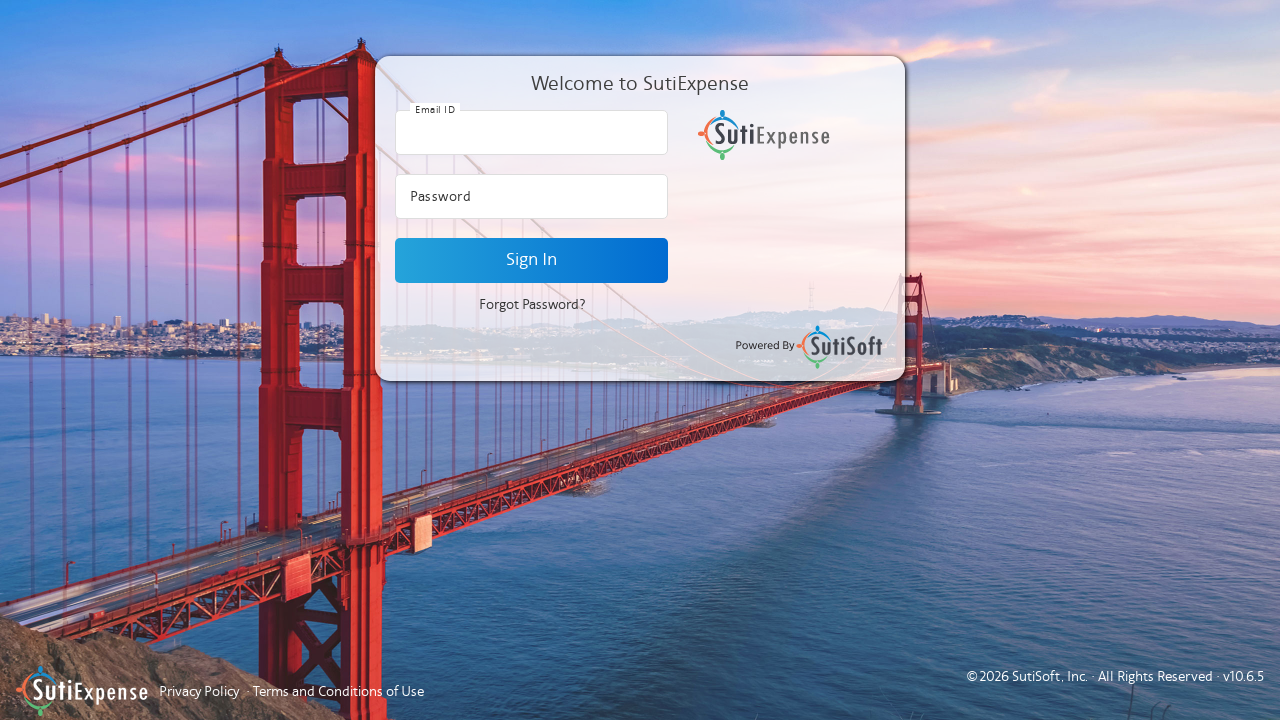

Navigated to SutiSoft application at https://apps17.sutisoft.com/
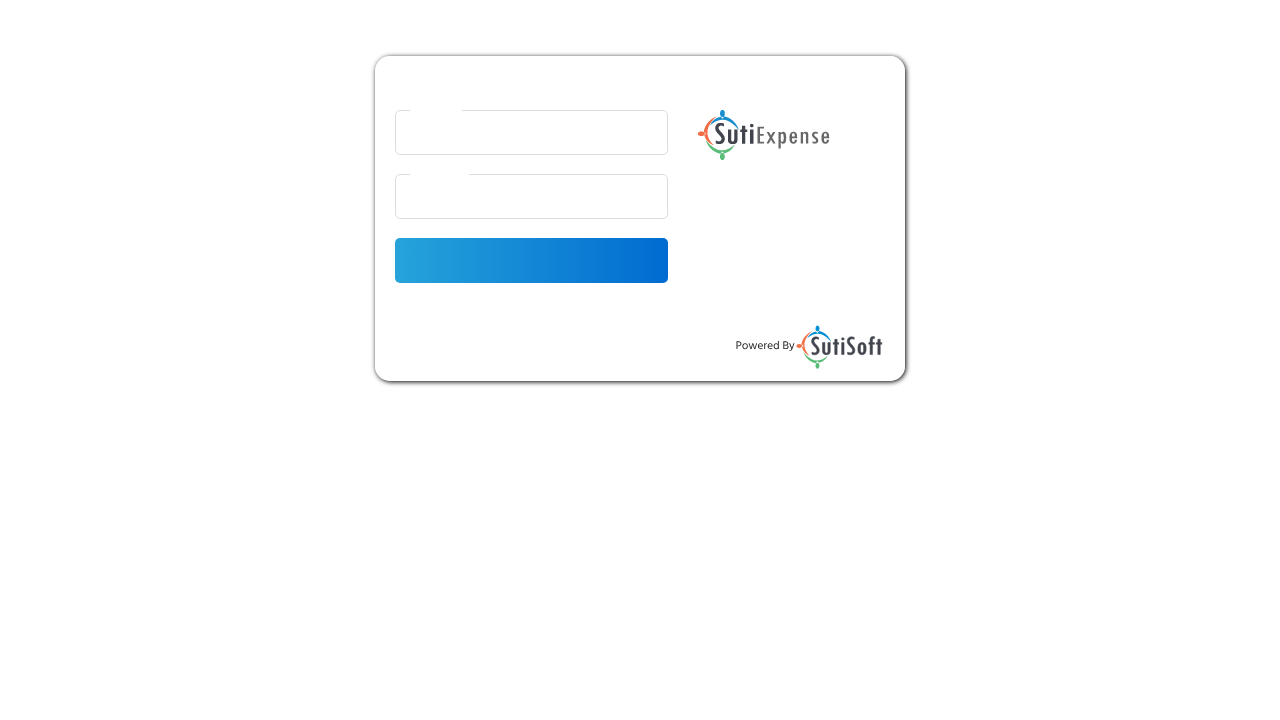

Page loaded successfully - body element is present
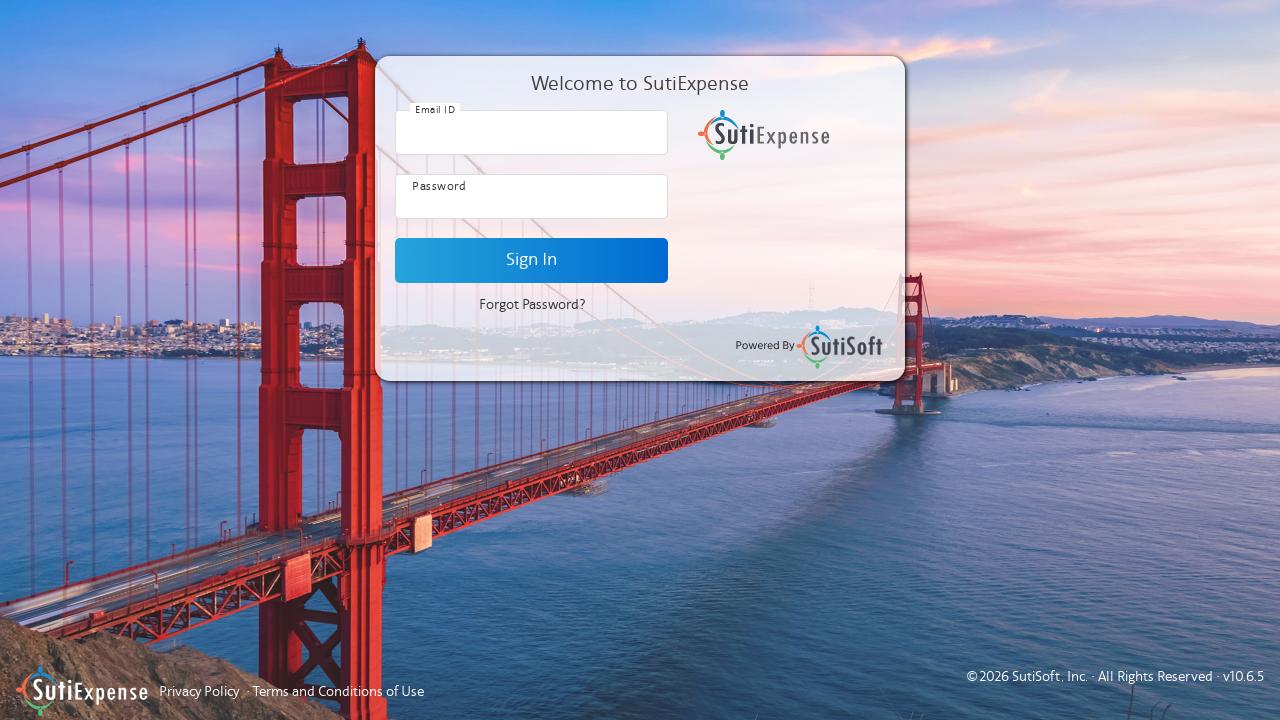

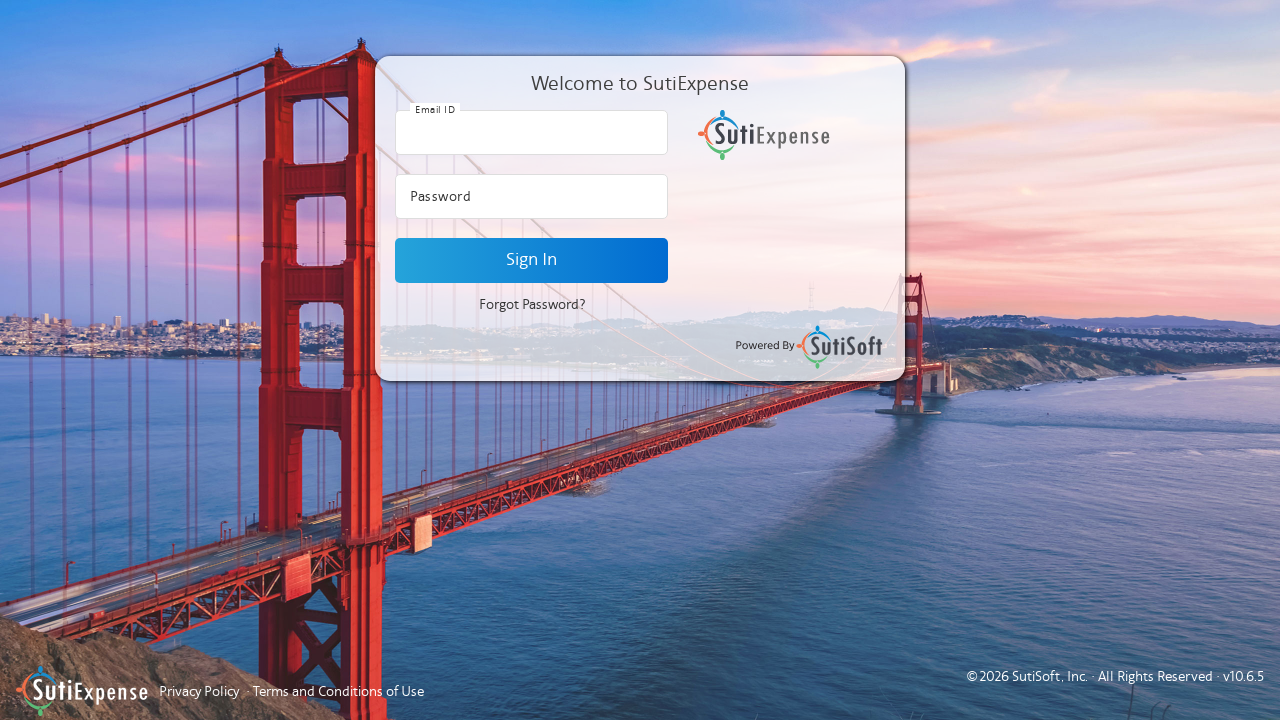